Tests tab handling by clicking the Open Tab link and switching between parent and child tabs

Starting URL: https://www.letskodeit.com/practice

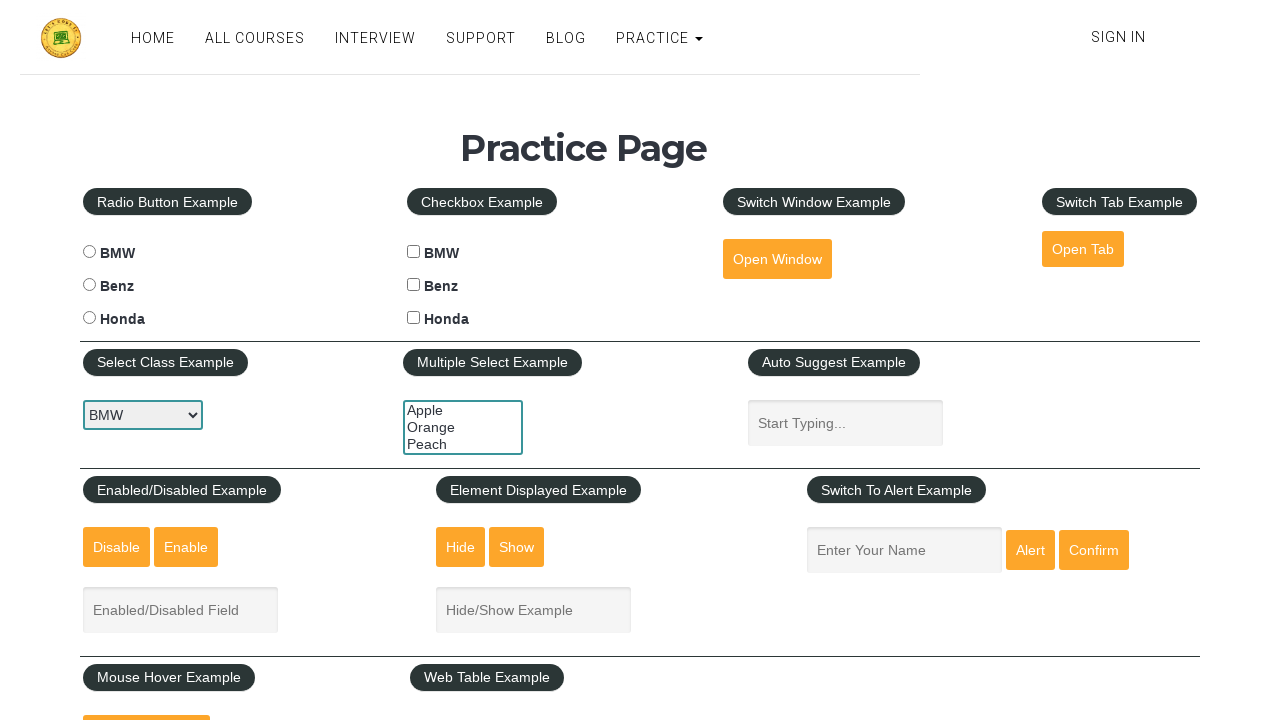

Waited for Open Tab link to be available
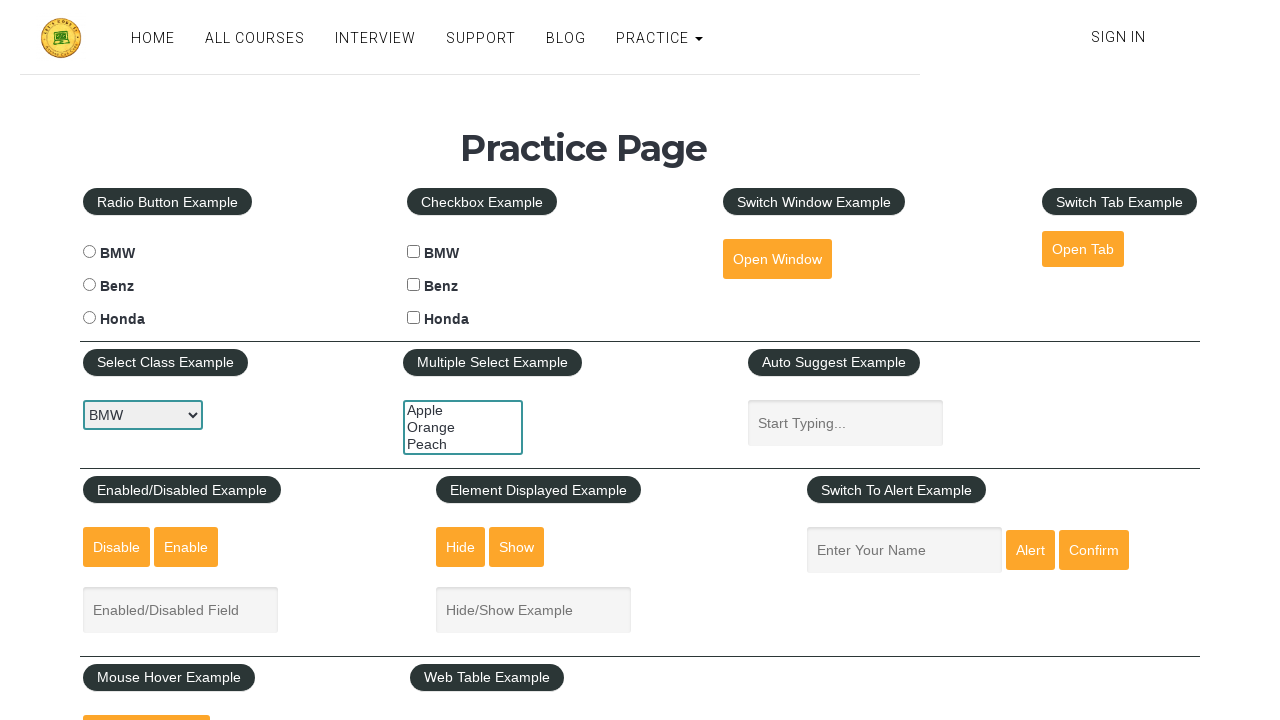

Clicked Open Tab link to open new tab at (1083, 249) on #opentab
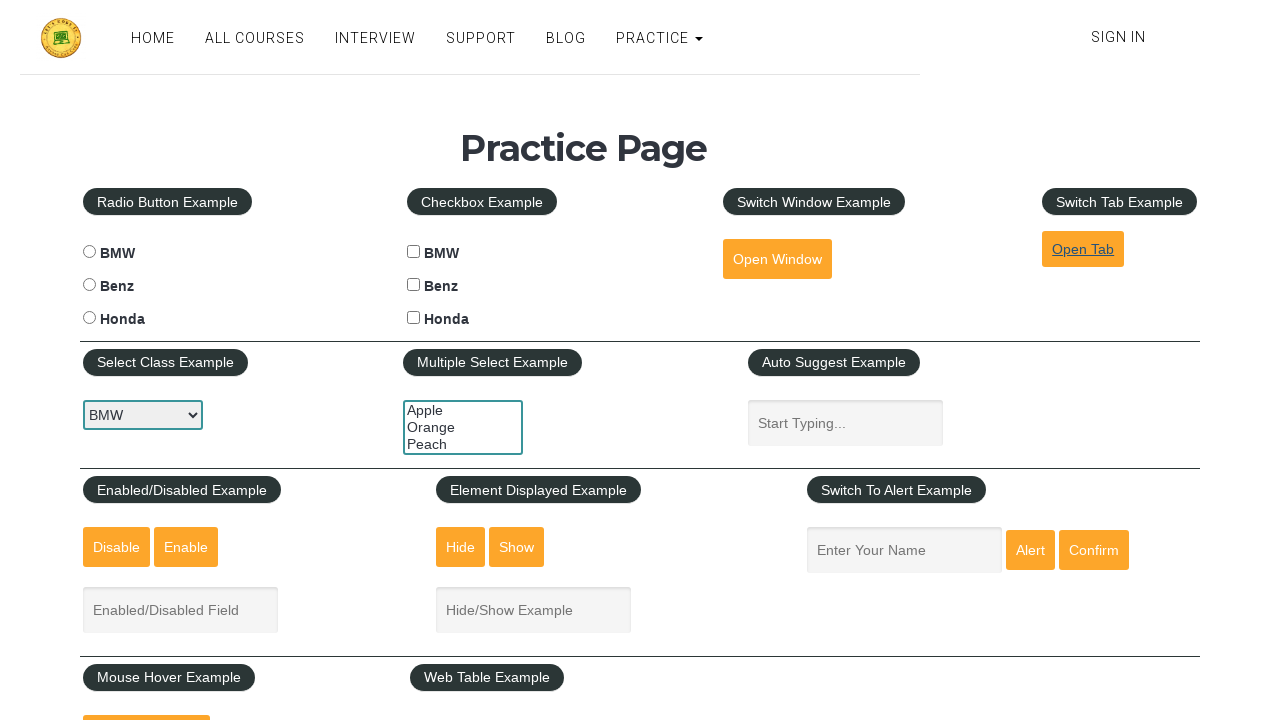

Captured the new child tab page object
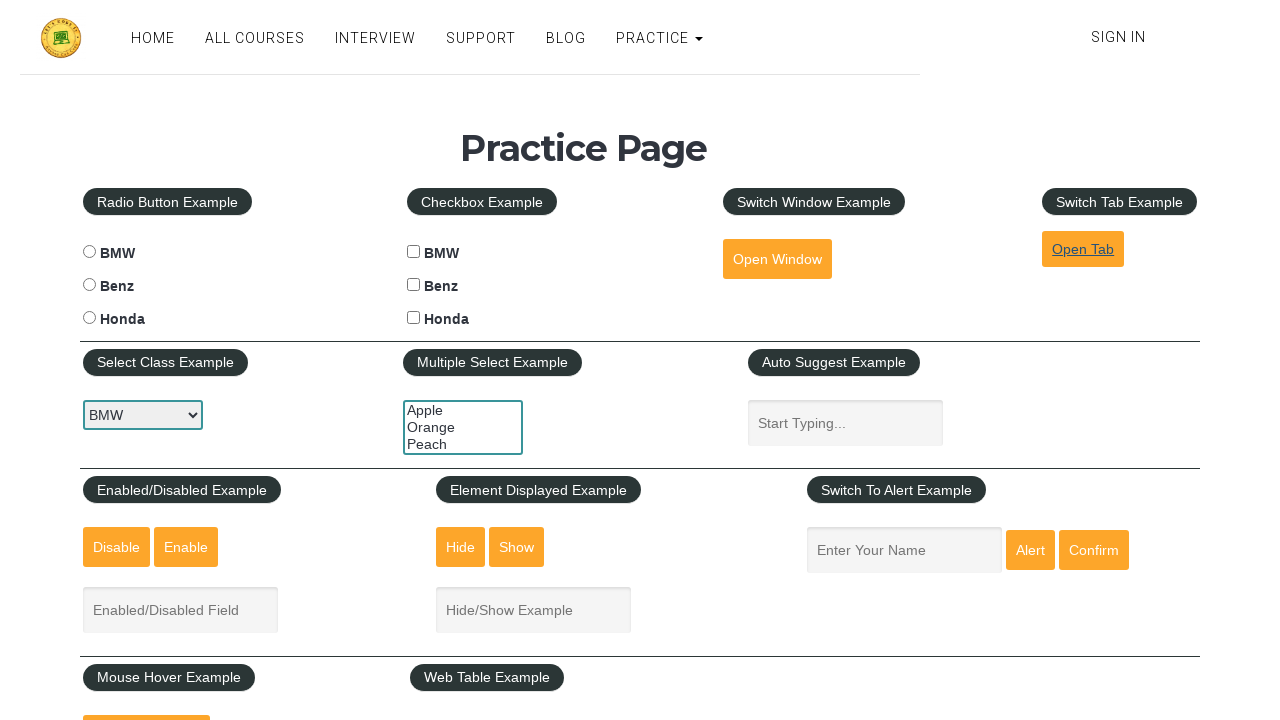

Child tab finished loading
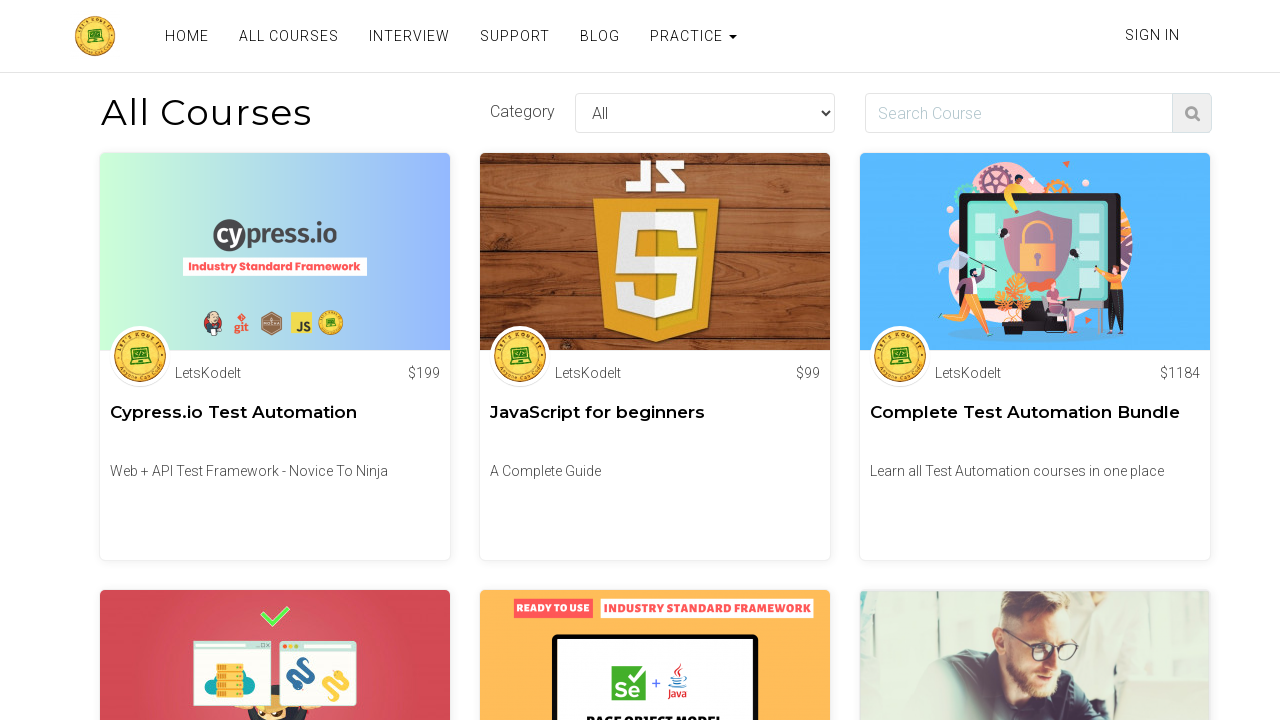

Closed the child tab
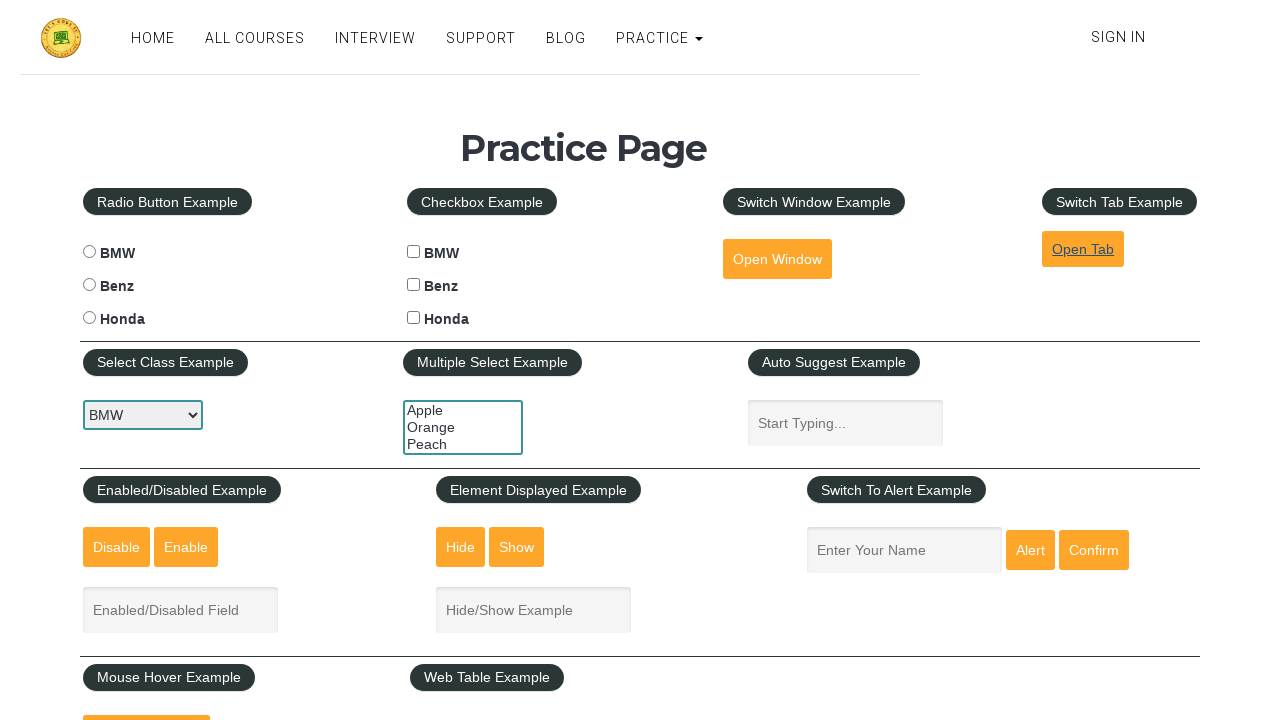

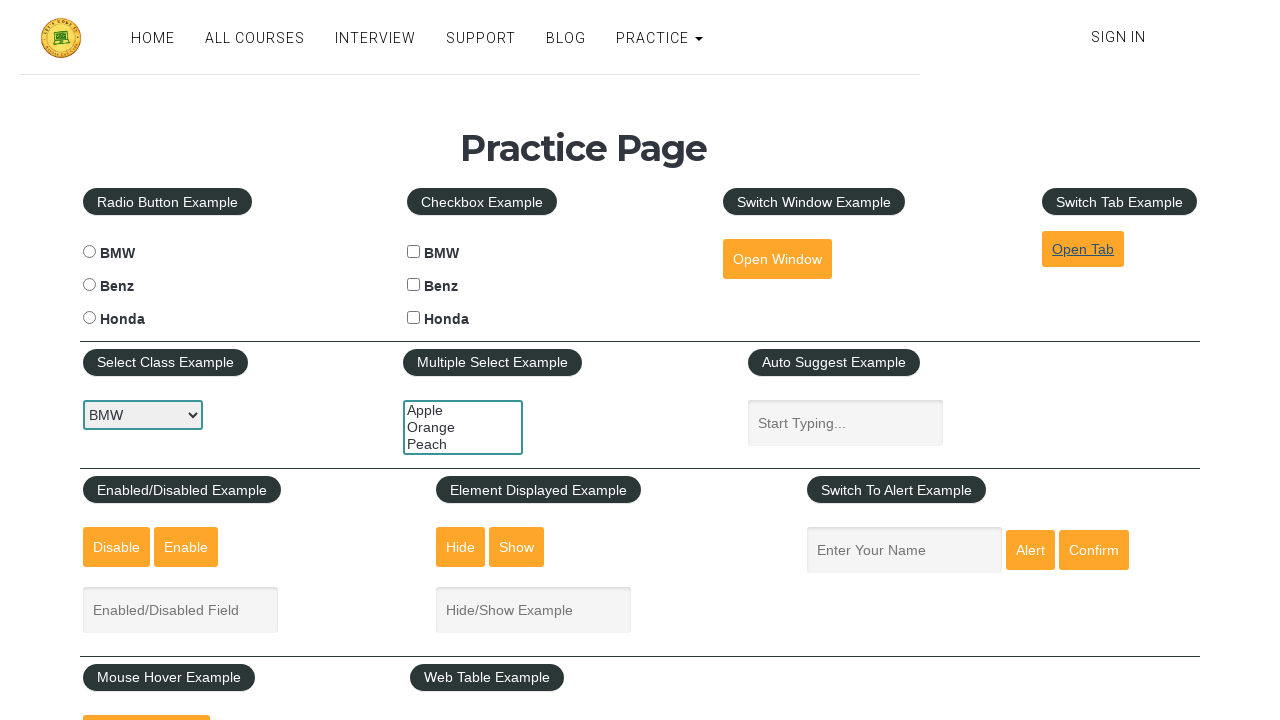